Navigates to Hepsiburada homepage to verify the page loads successfully

Starting URL: https://www.hepsiburada.com

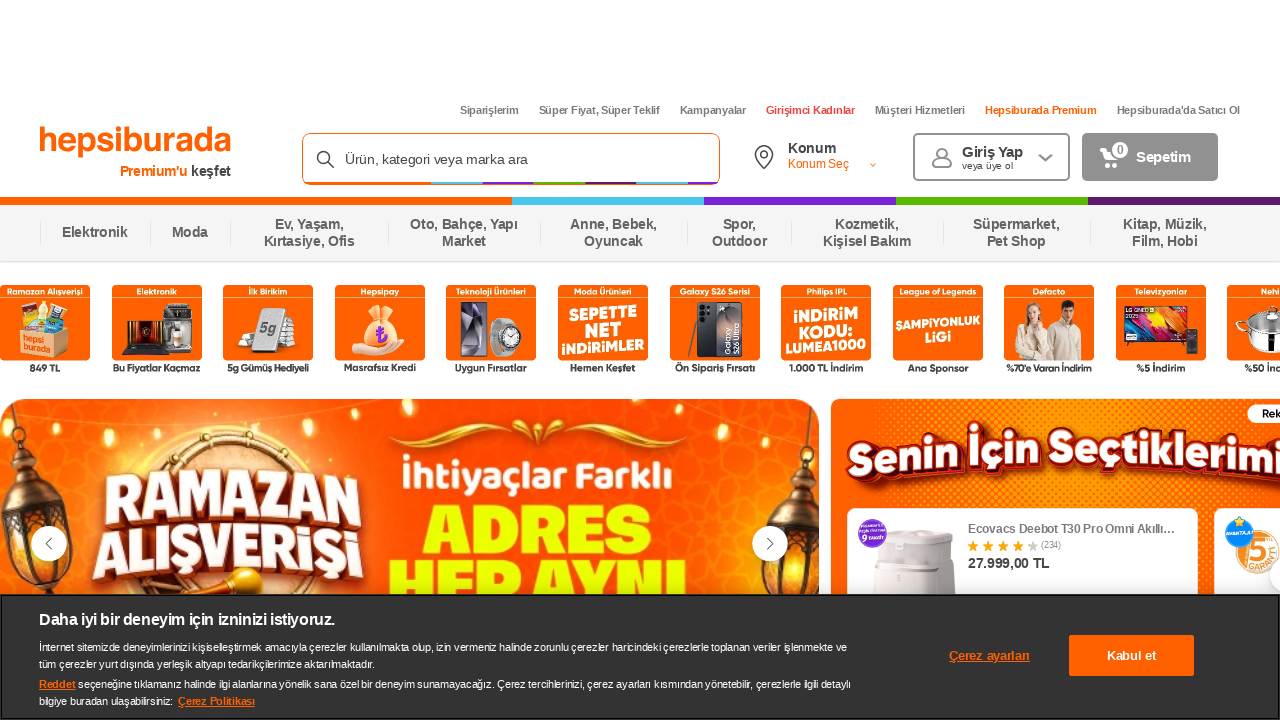

Navigated to Hepsiburada homepage at https://www.hepsiburada.com
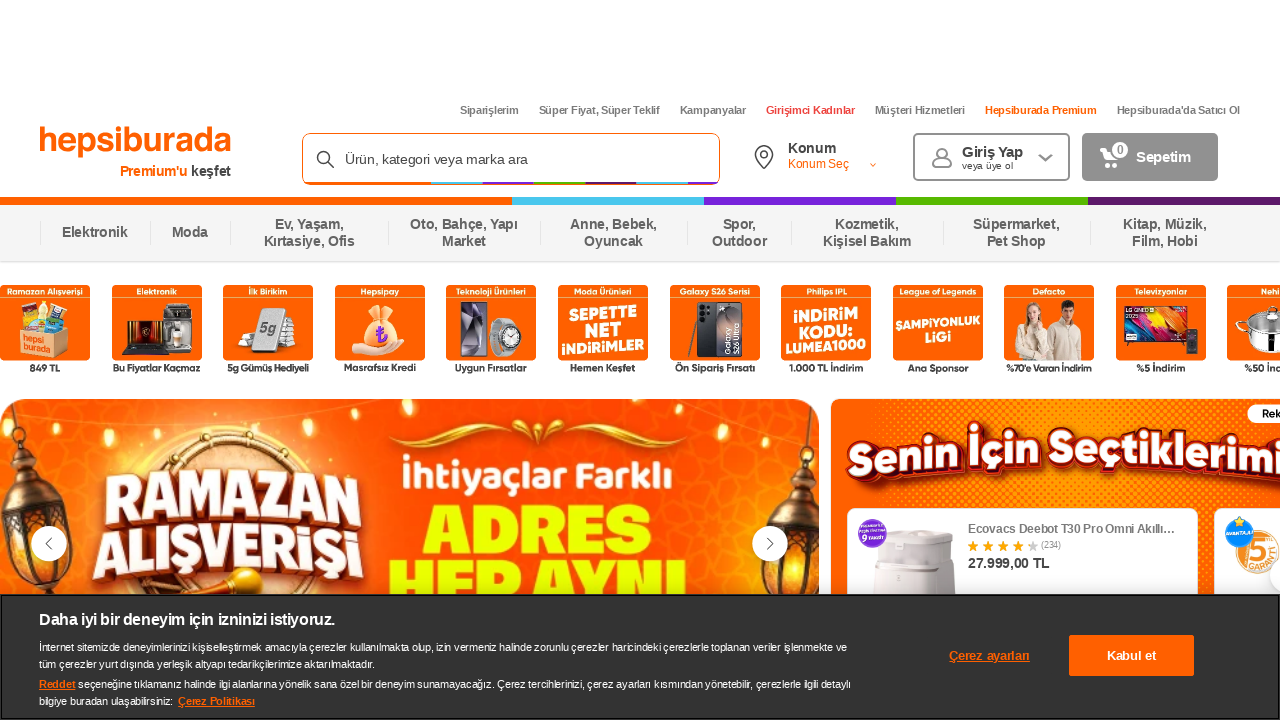

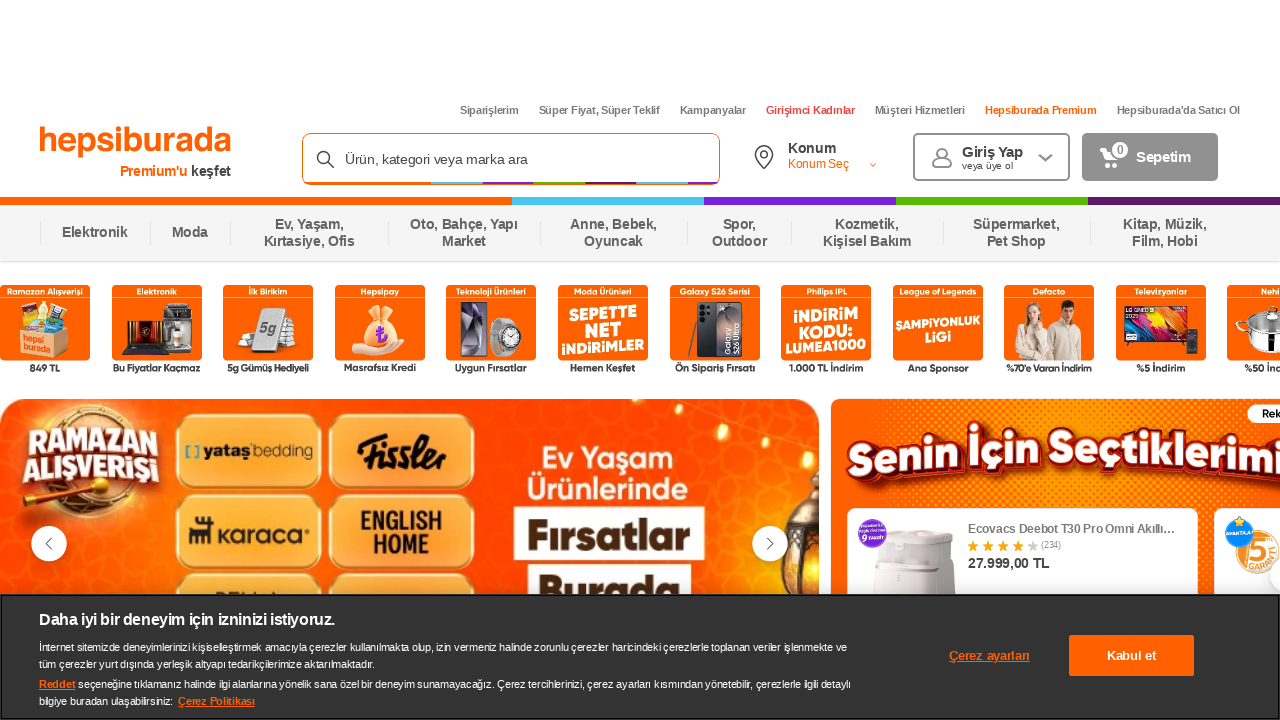